Tests registration form submission by filling first name, last name, and email fields, then verifying successful registration message

Starting URL: http://suninjuly.github.io/registration1.html

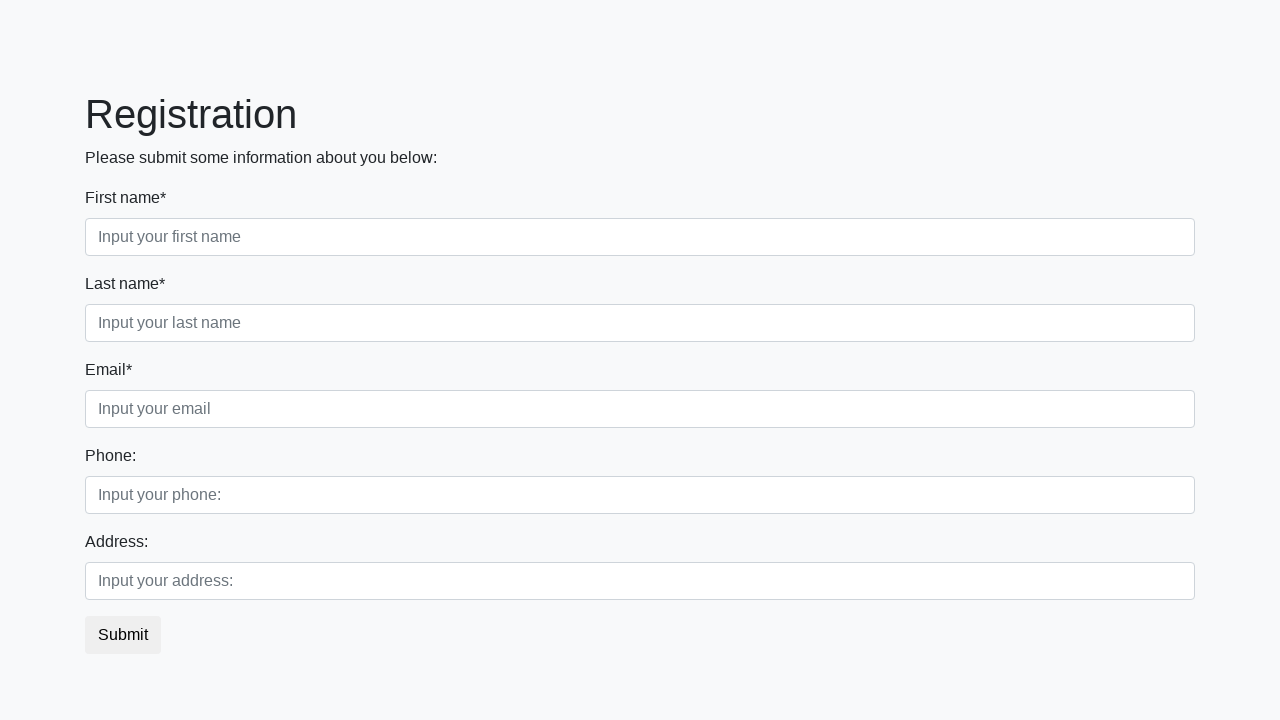

Filled first name field with 'Ivan' on input[placeholder='Input your first name'].first.form-control
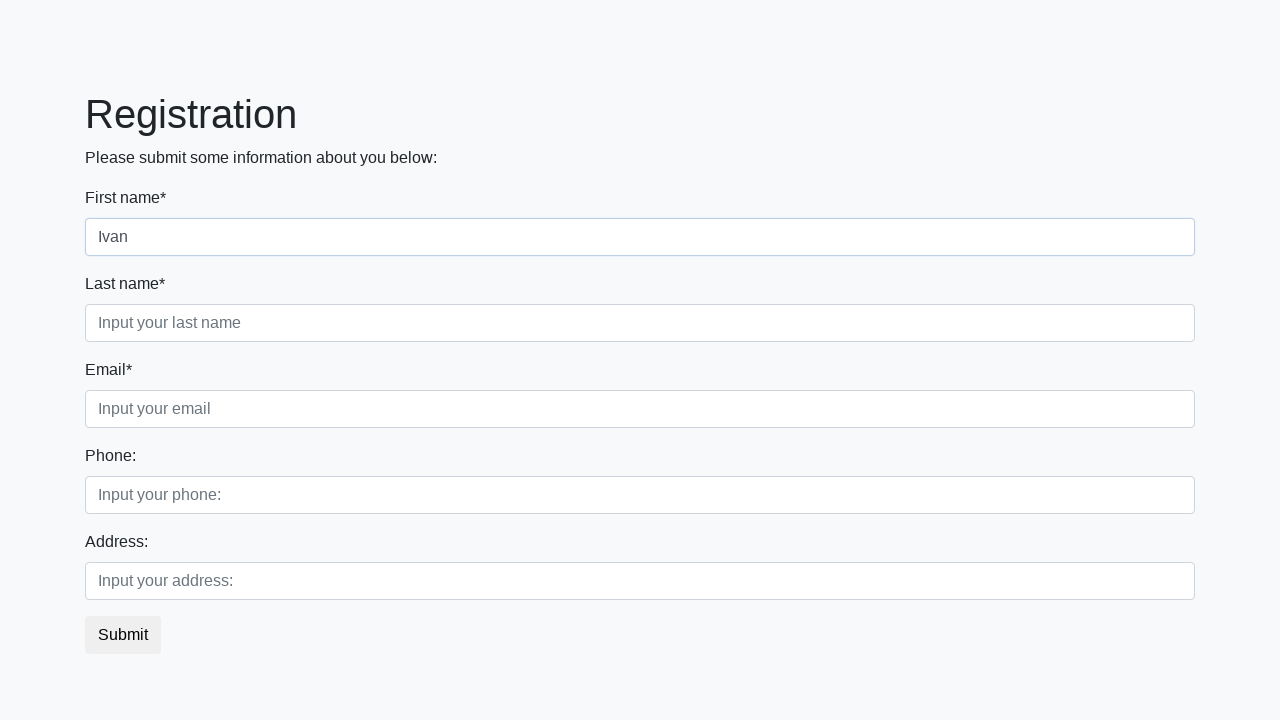

Filled last name field with 'Petrov' on input[placeholder='Input your last name'].second.form-control
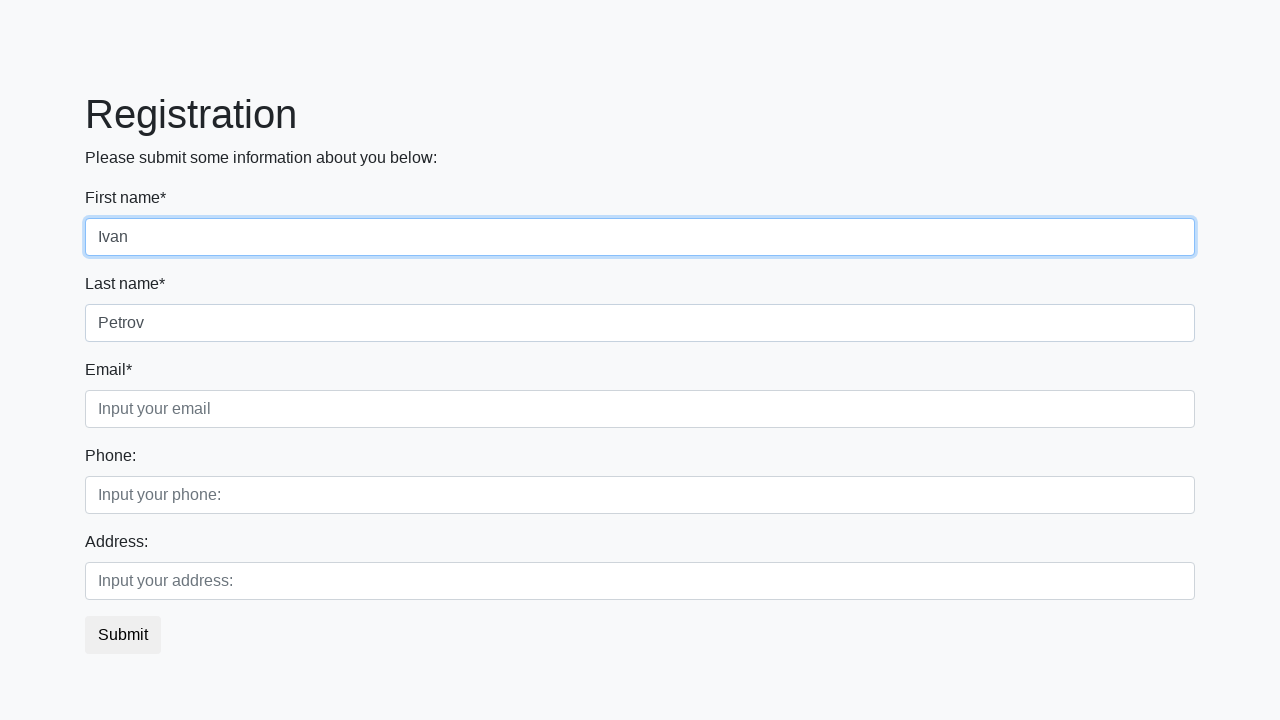

Filled email field with 'ipetr@mail.ru' on input[placeholder='Input your email'].third.form-control
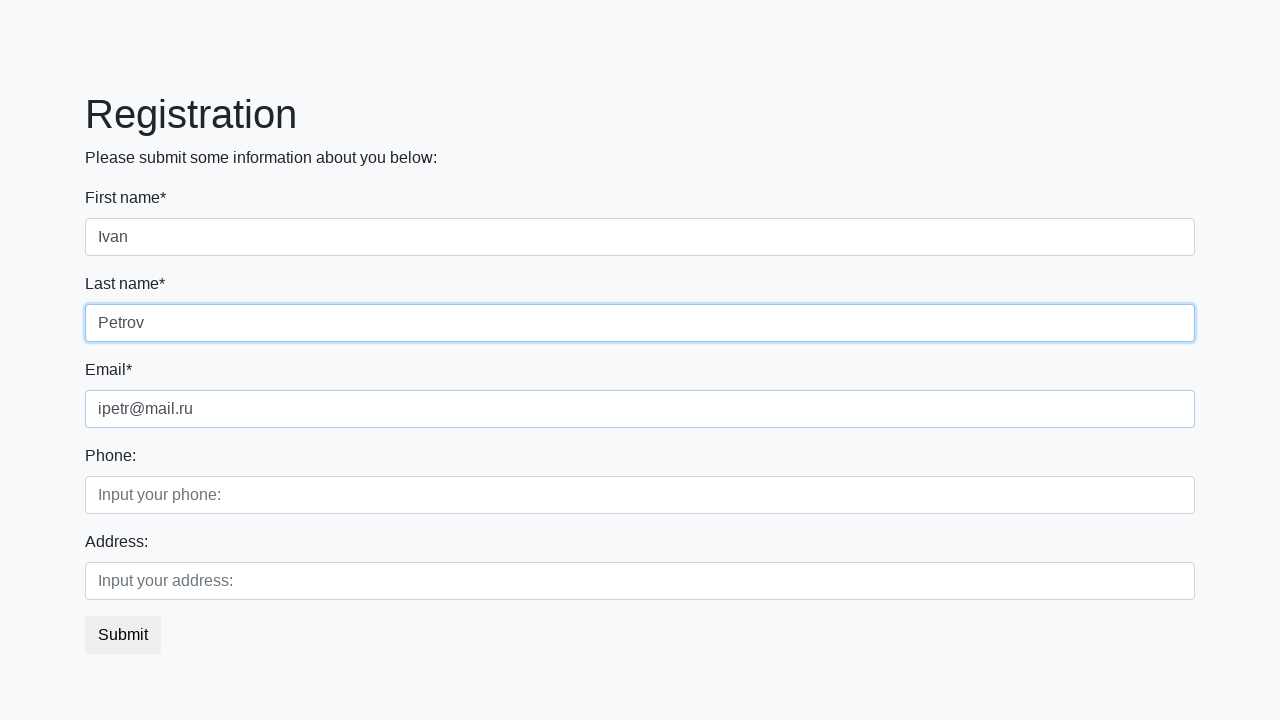

Clicked registration submit button at (123, 635) on button.btn
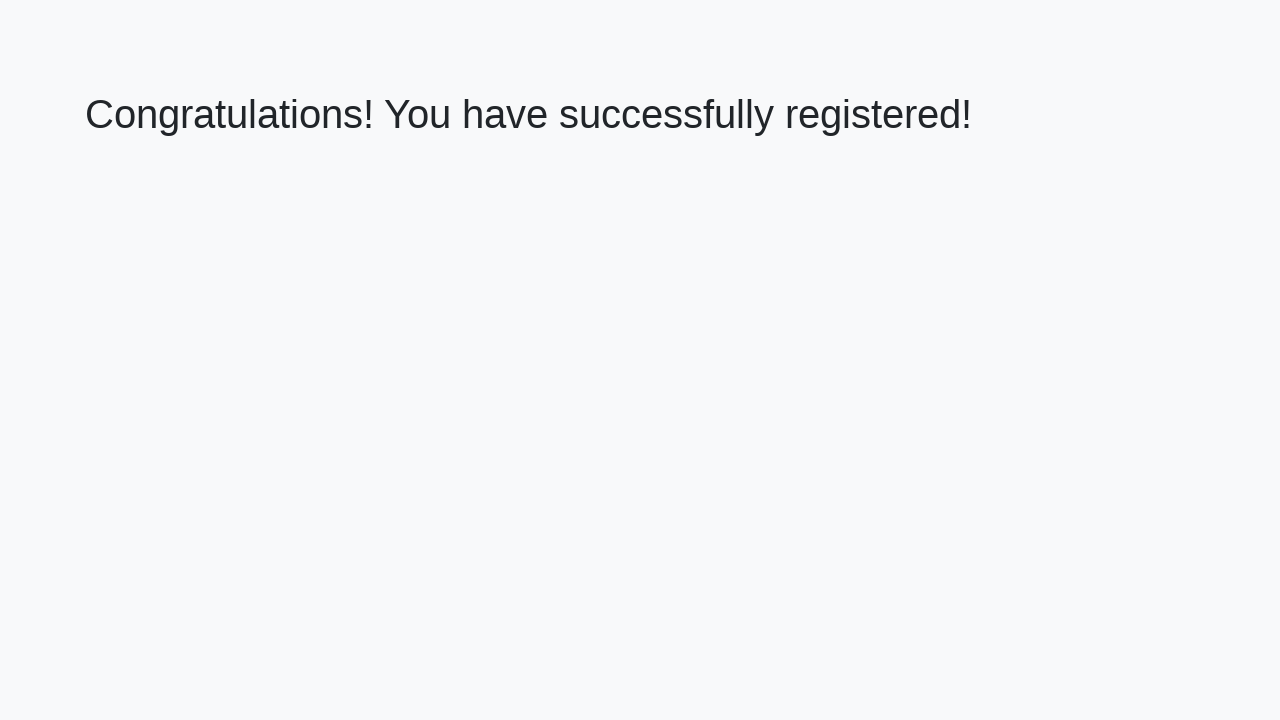

Success message appeared (h1 selector loaded)
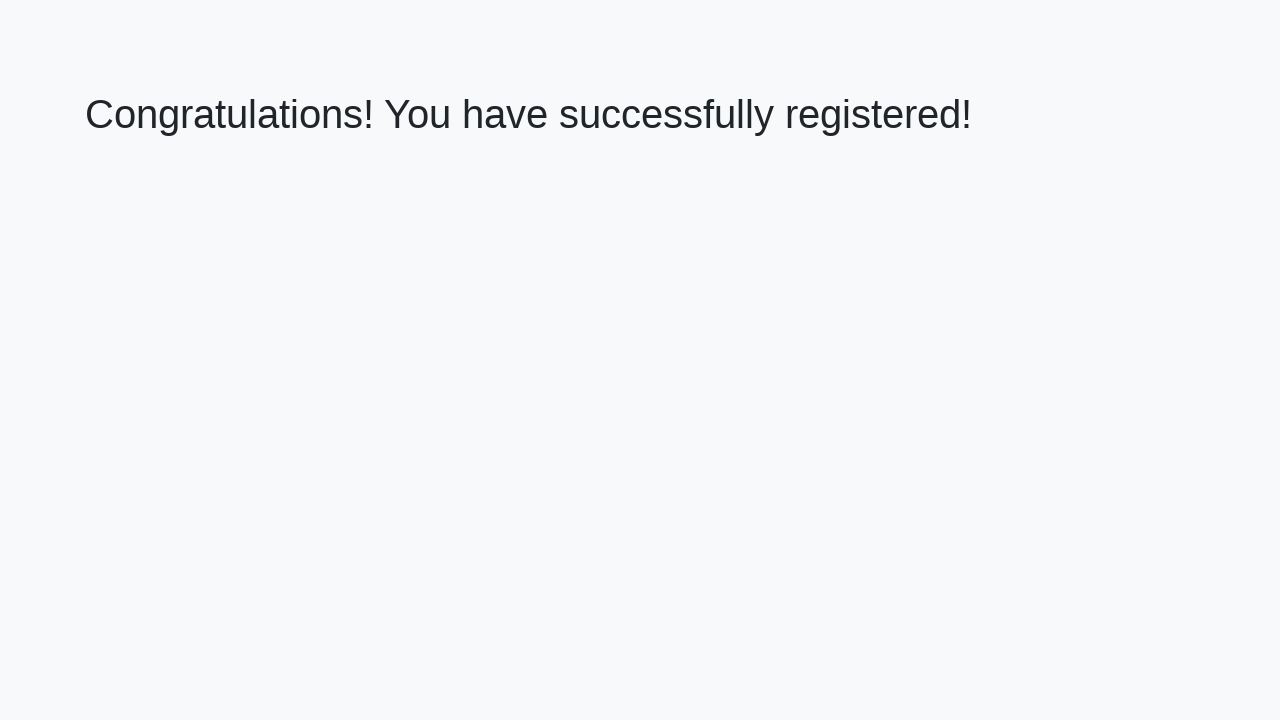

Retrieved welcome message text content
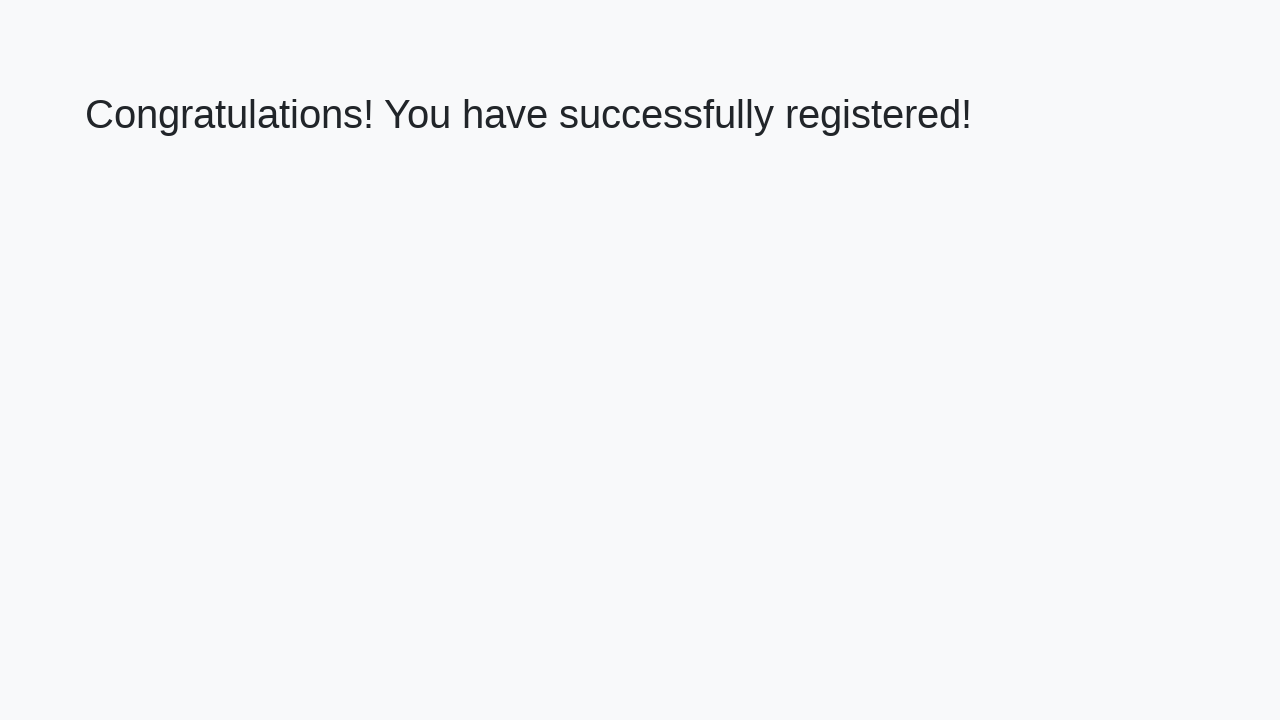

Verified successful registration message: 'Congratulations! You have successfully registered!'
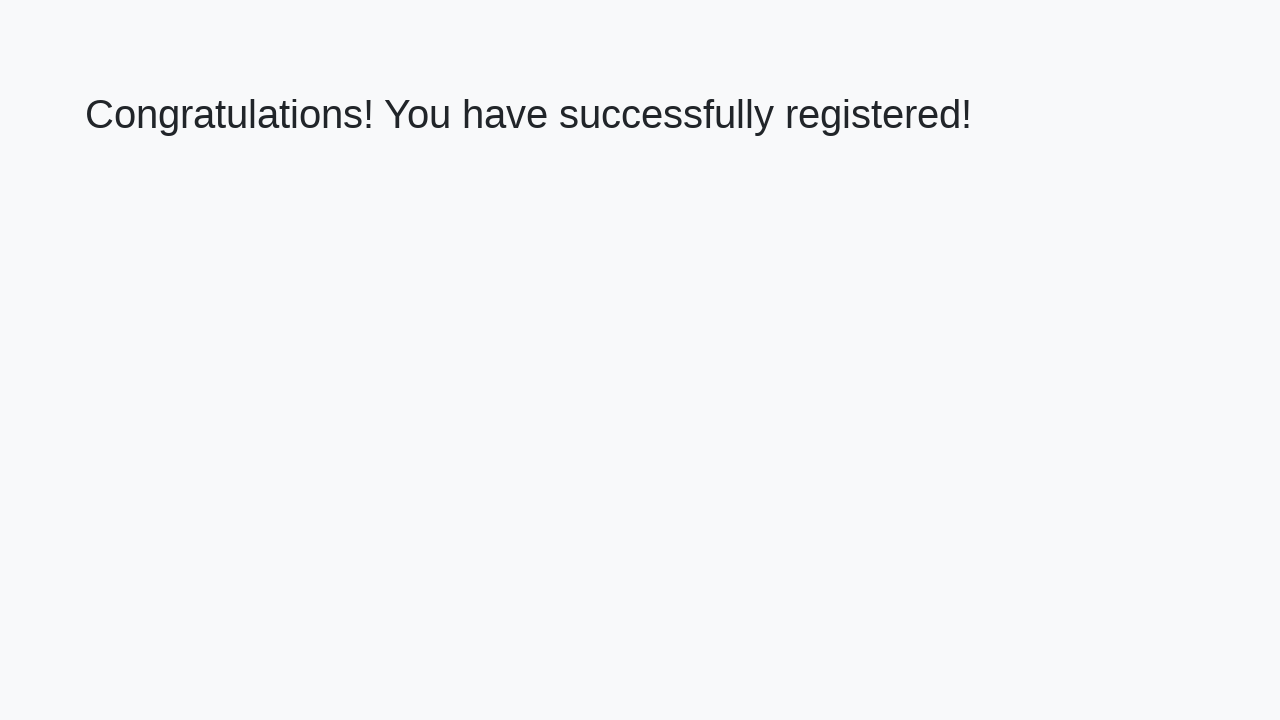

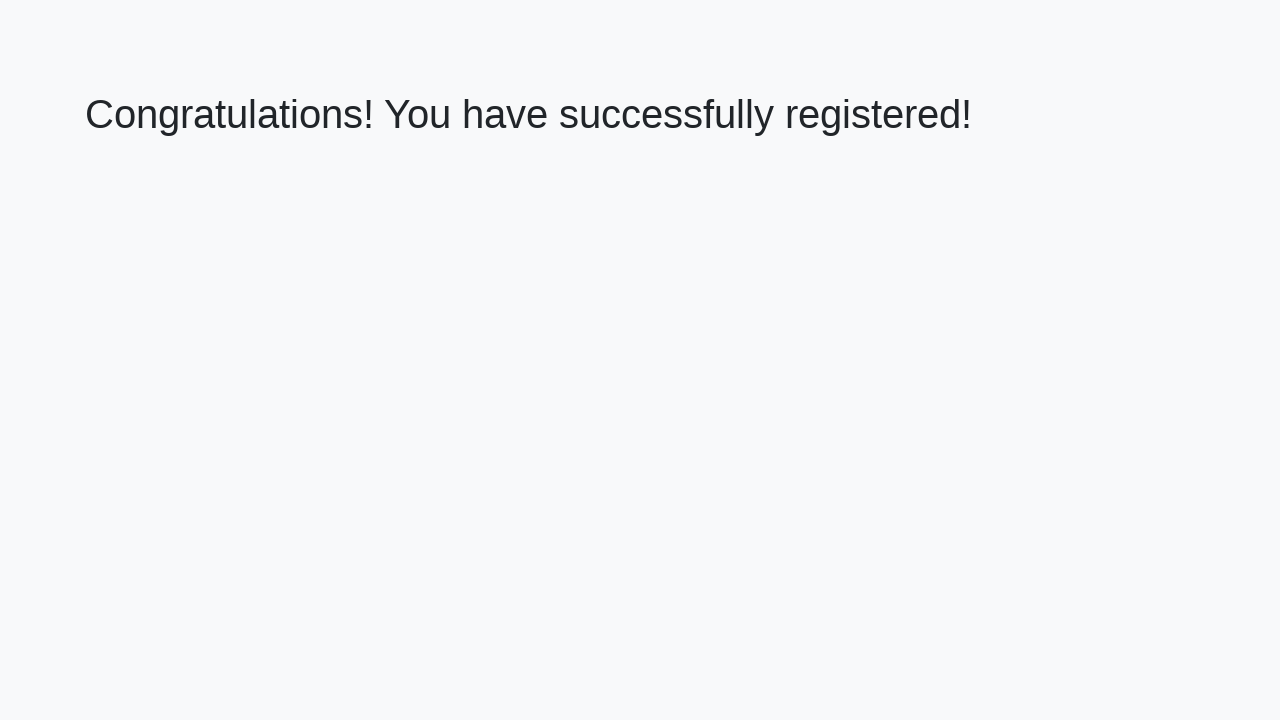